Tests tooltip functionality by hovering over an age input field and verifying the tooltip text appears

Starting URL: https://automationfc.github.io/jquery-tooltip/

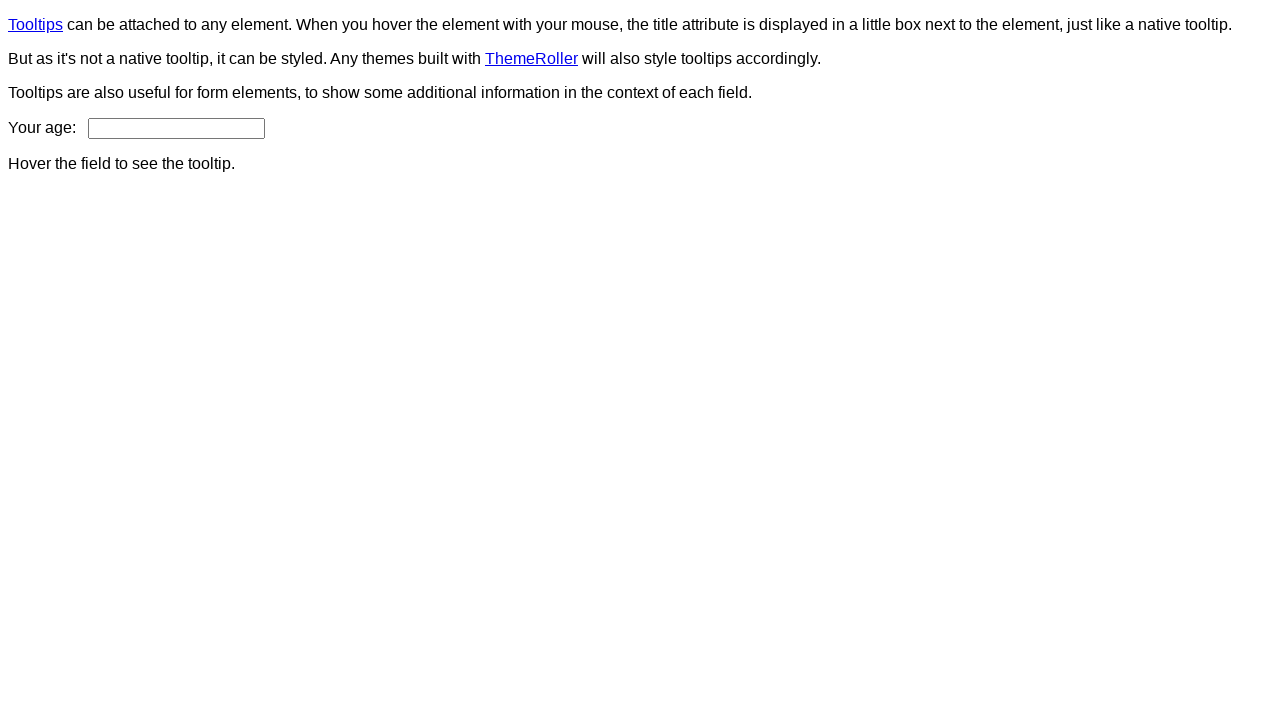

Hovered over age input field at (176, 128) on #age
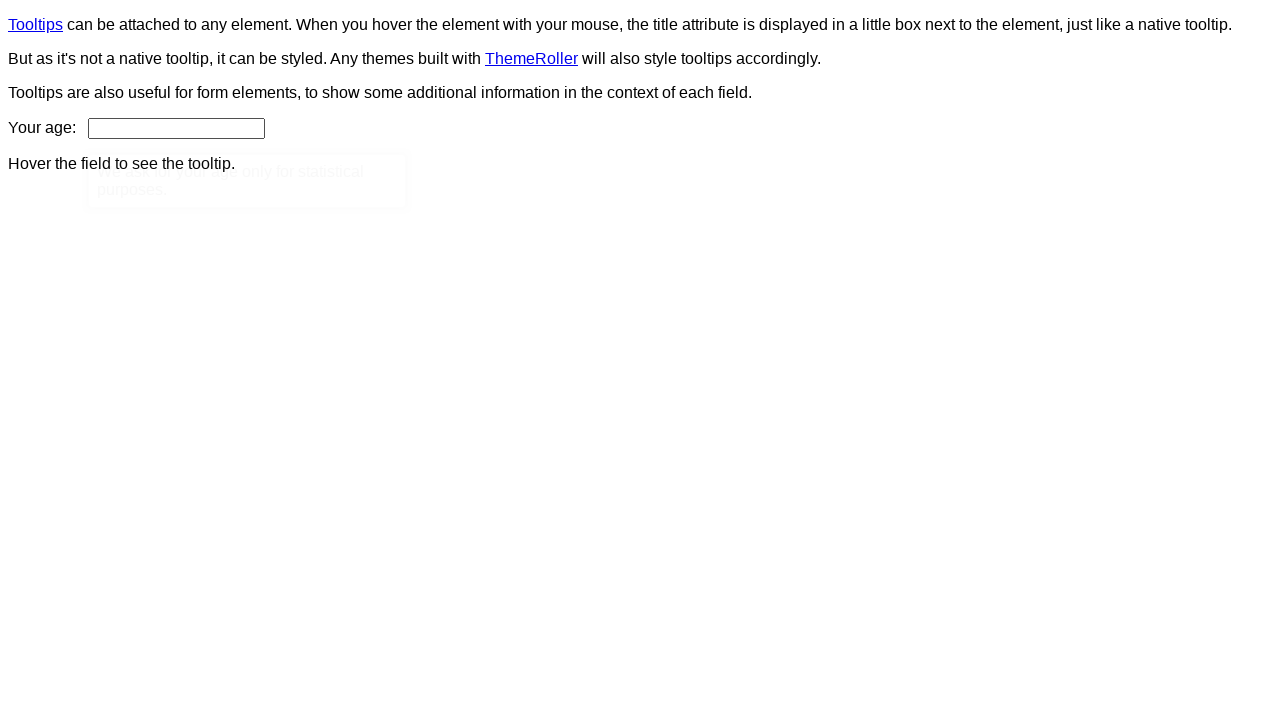

Tooltip became visible after hovering
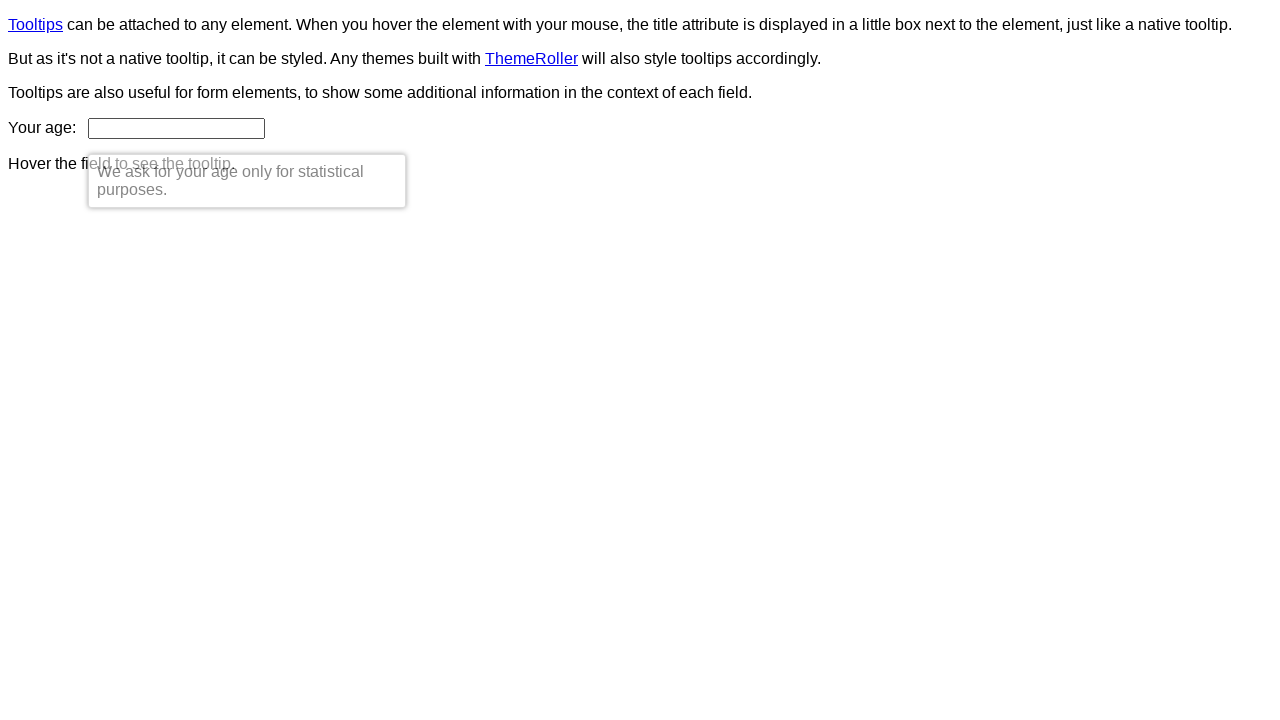

Verified tooltip text matches expected message: 'We ask for your age only for statistical purposes.'
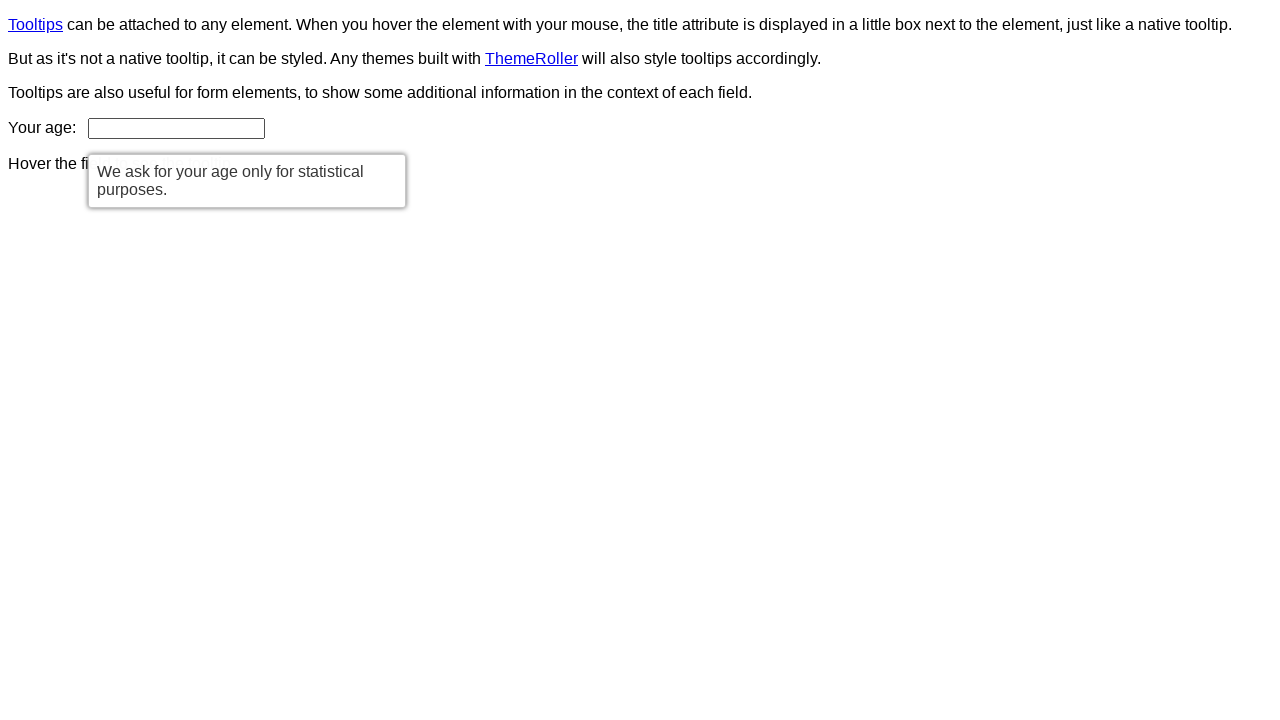

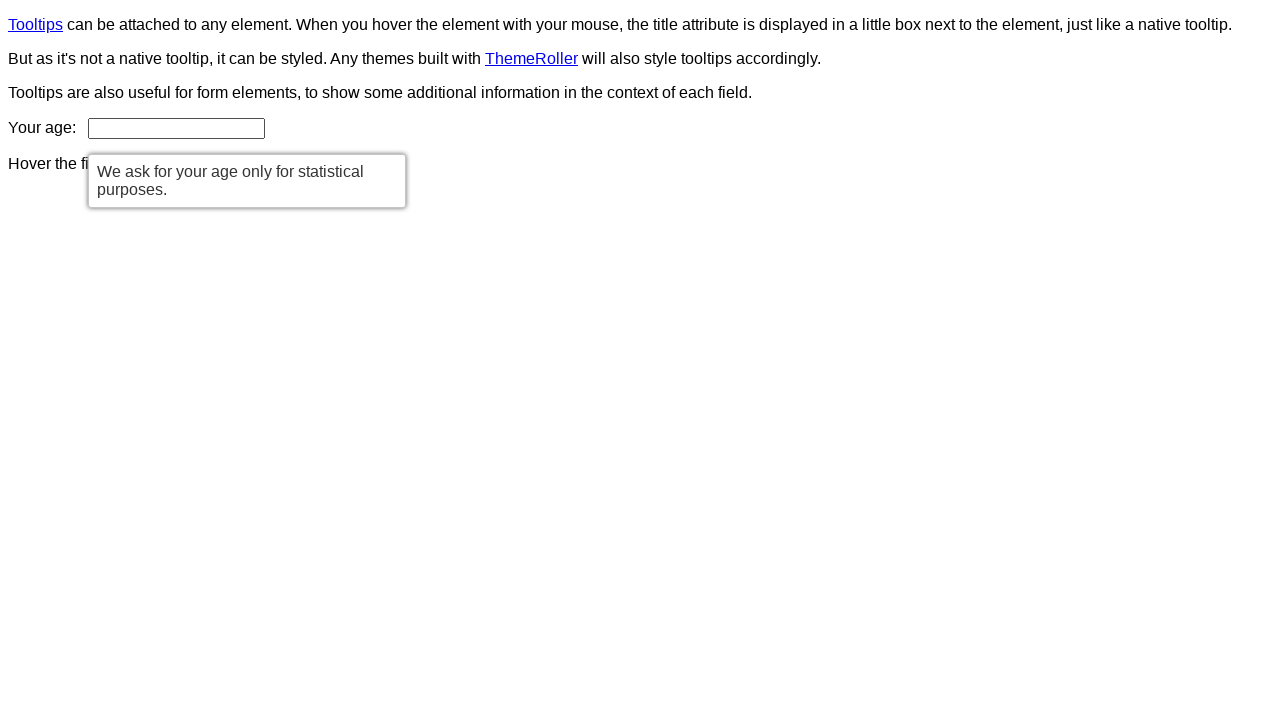